Navigates to Atlassian's Engineering careers page and scrolls down multiple times to trigger lazy loading of job listings, then verifies job listings are present.

Starting URL: https://www.atlassian.com/company/careers/all-jobs?team=Engineering&location=&search=

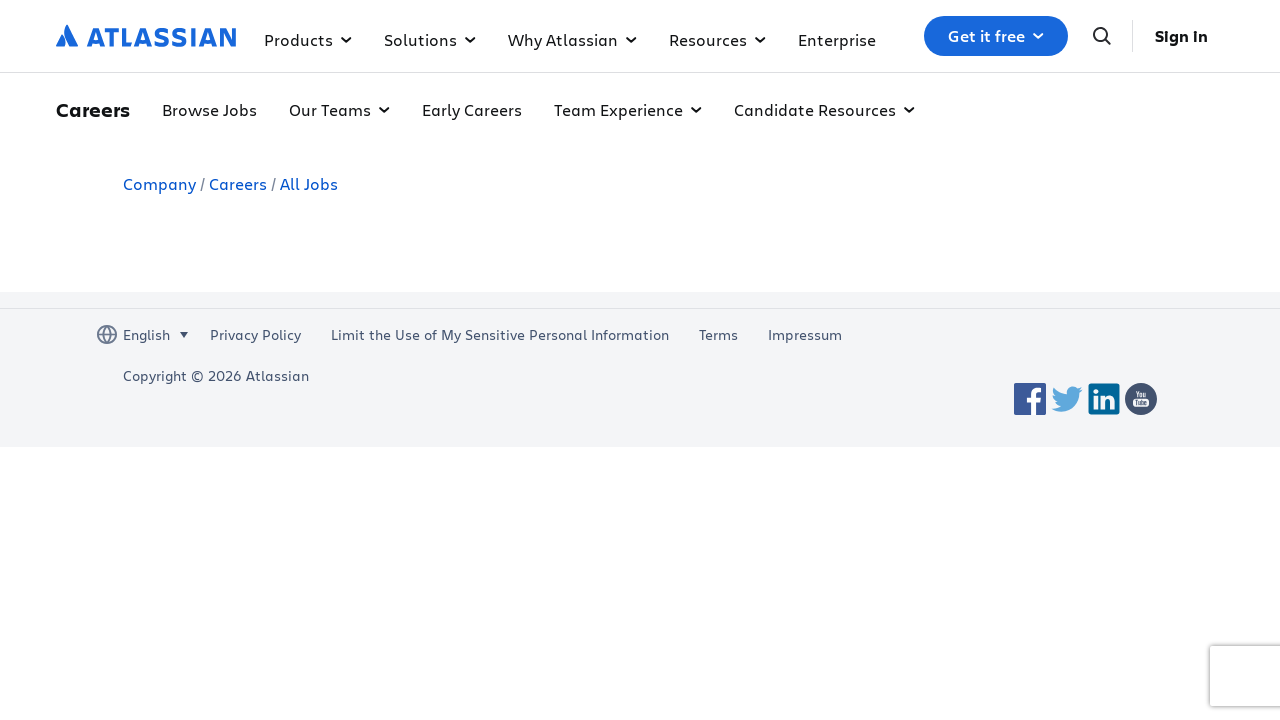

Waited for page to reach networkidle state
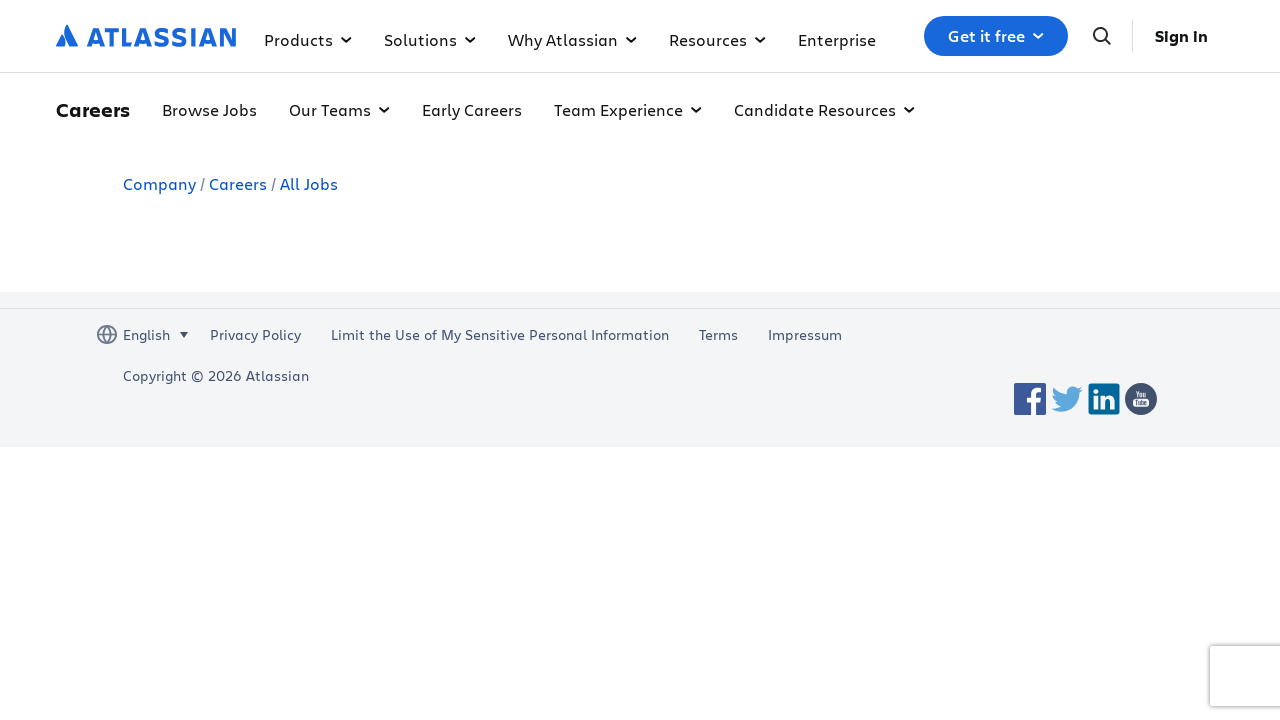

Scrolled down to 95% of page height (iteration 1/10)
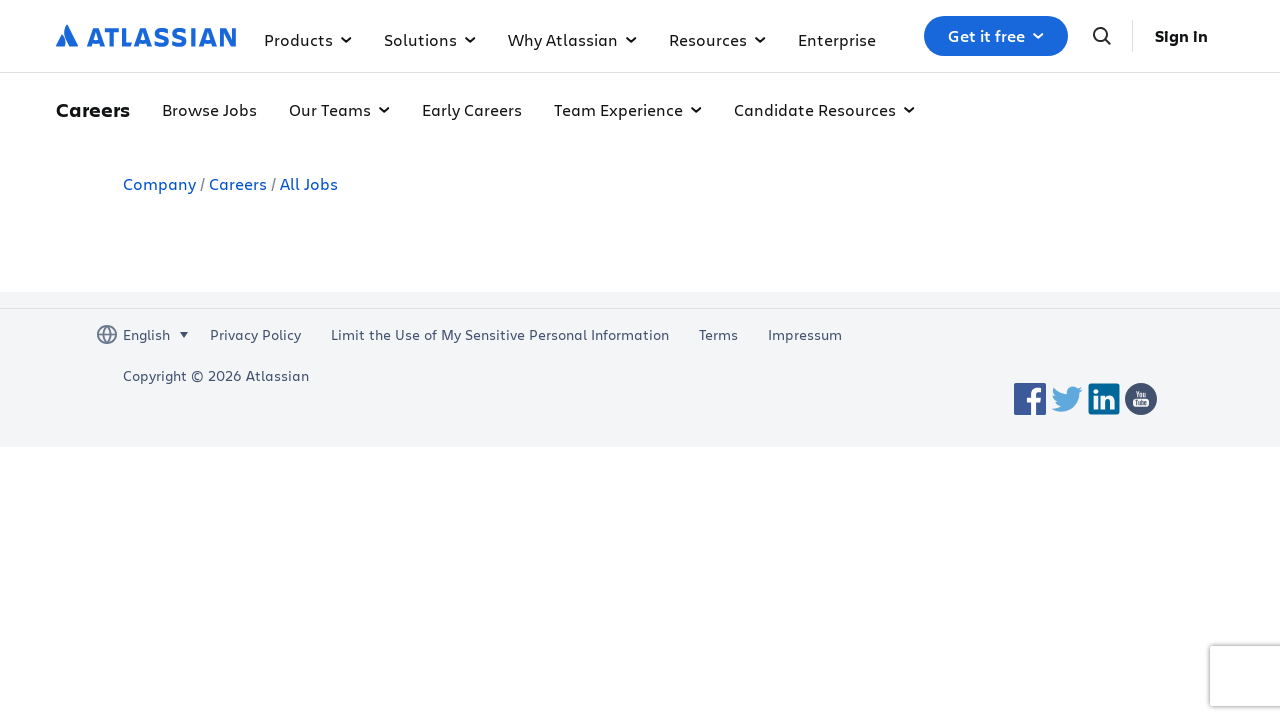

Waited 2 seconds for lazy-loaded content to load (iteration 1/10)
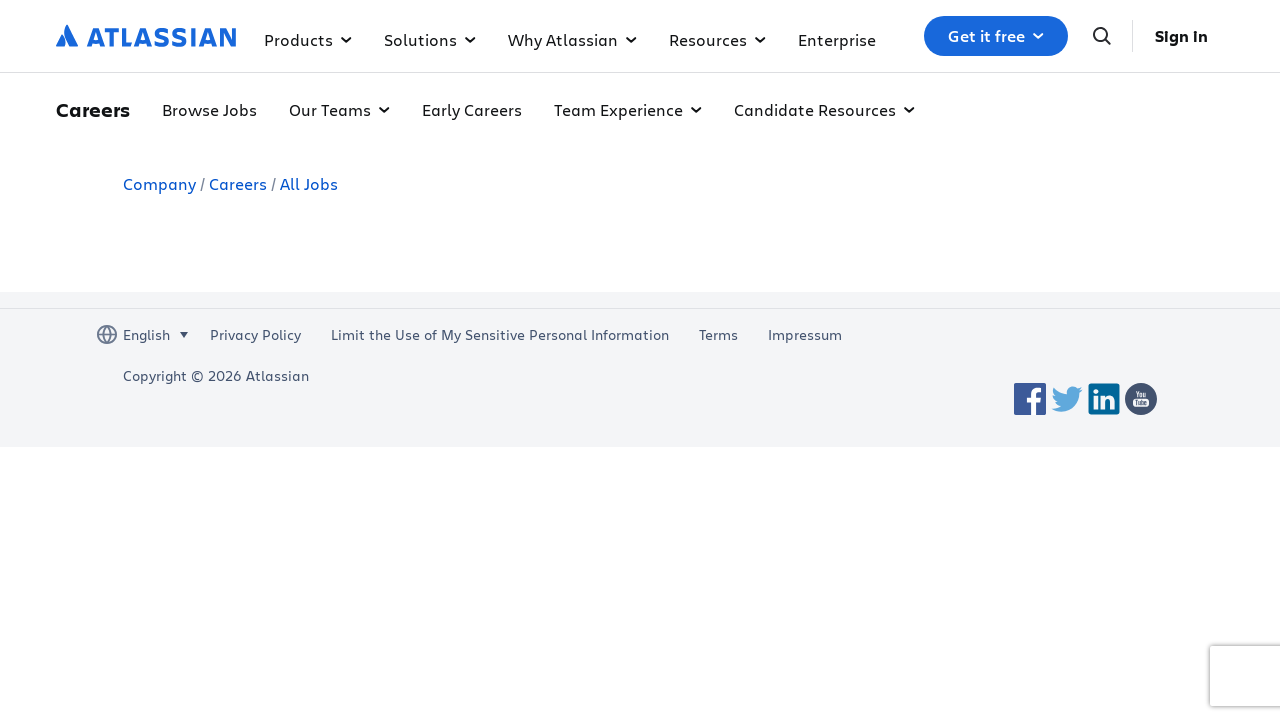

Scrolled down to 95% of page height (iteration 2/10)
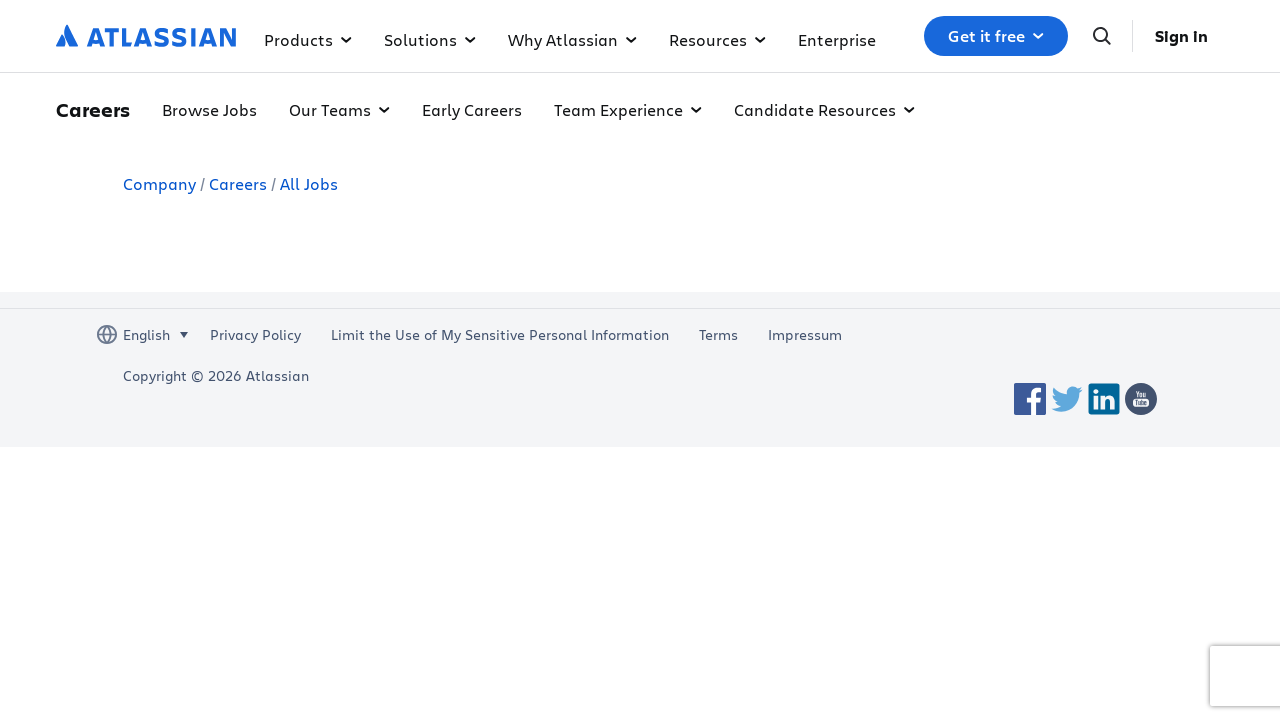

Waited 2 seconds for lazy-loaded content to load (iteration 2/10)
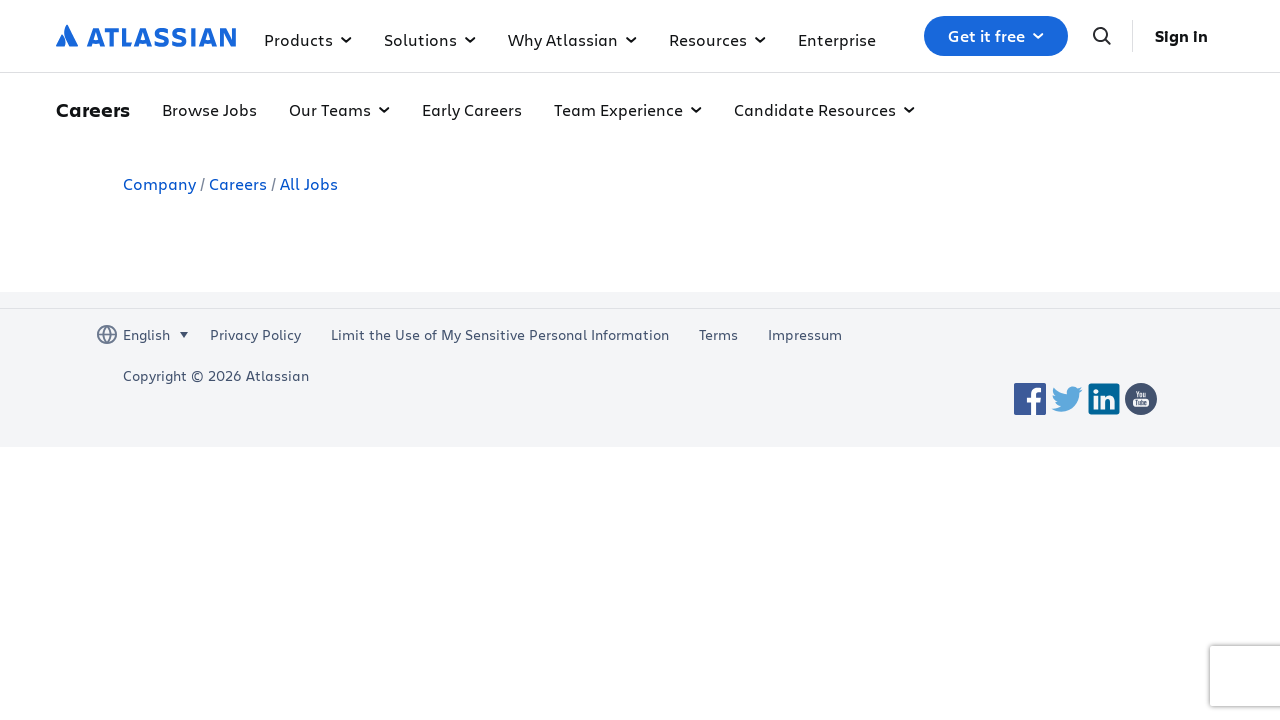

Scrolled down to 95% of page height (iteration 3/10)
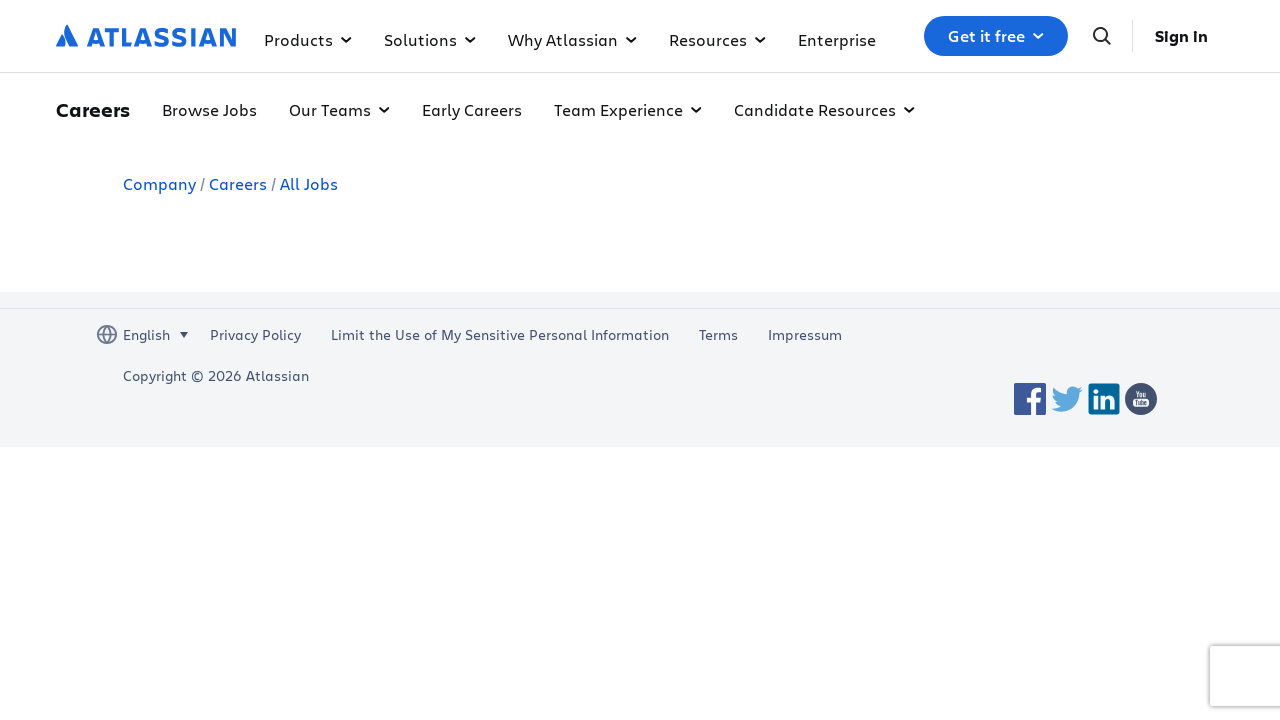

Waited 2 seconds for lazy-loaded content to load (iteration 3/10)
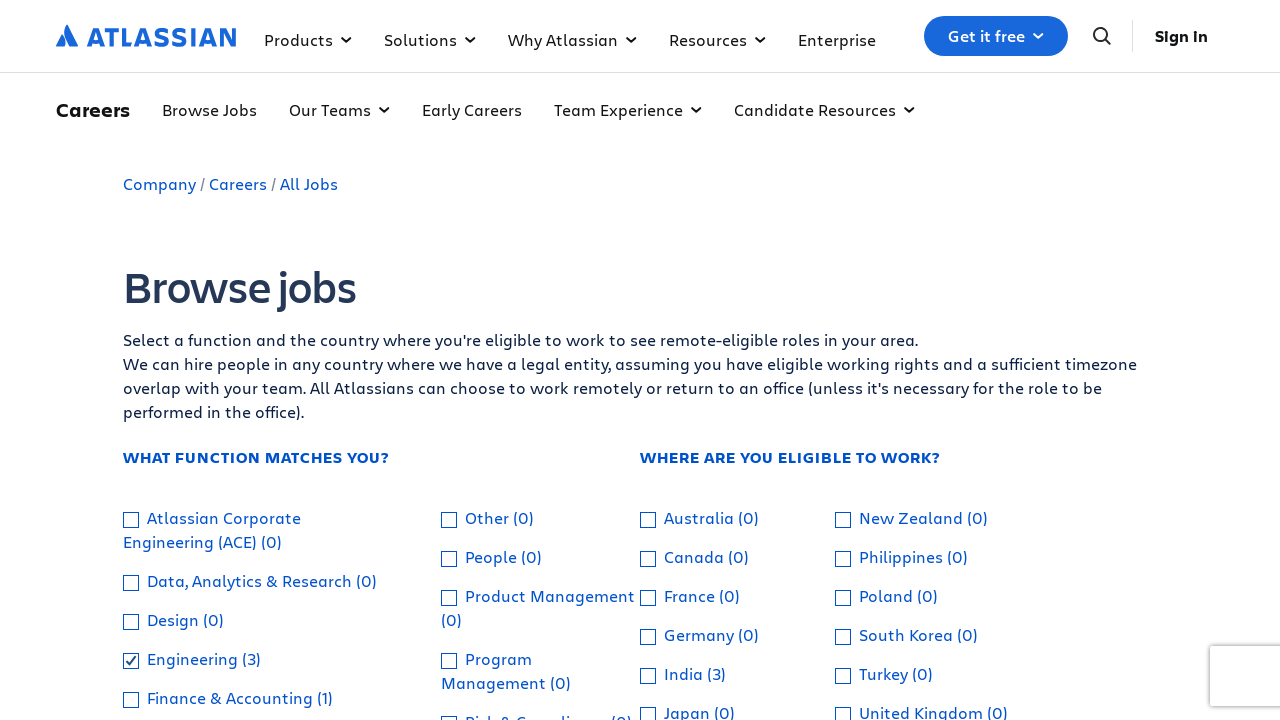

Scrolled down to 95% of page height (iteration 4/10)
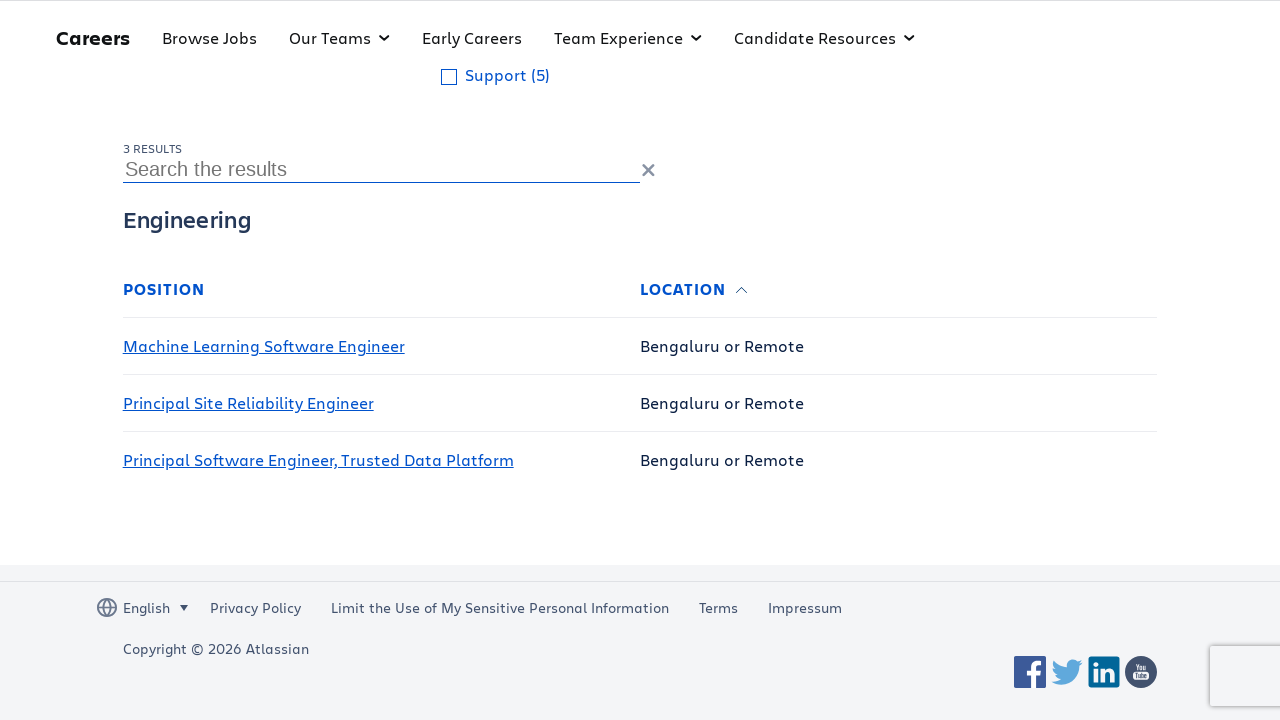

Waited 2 seconds for lazy-loaded content to load (iteration 4/10)
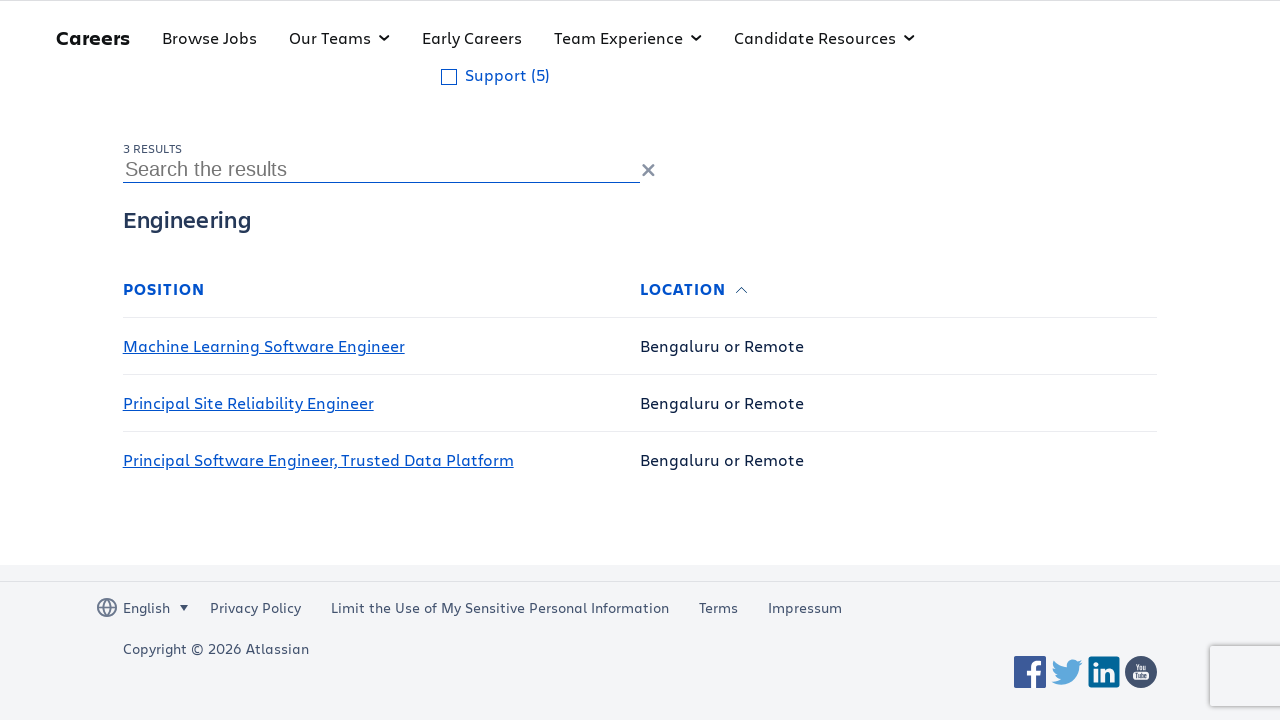

Scrolled down to 95% of page height (iteration 5/10)
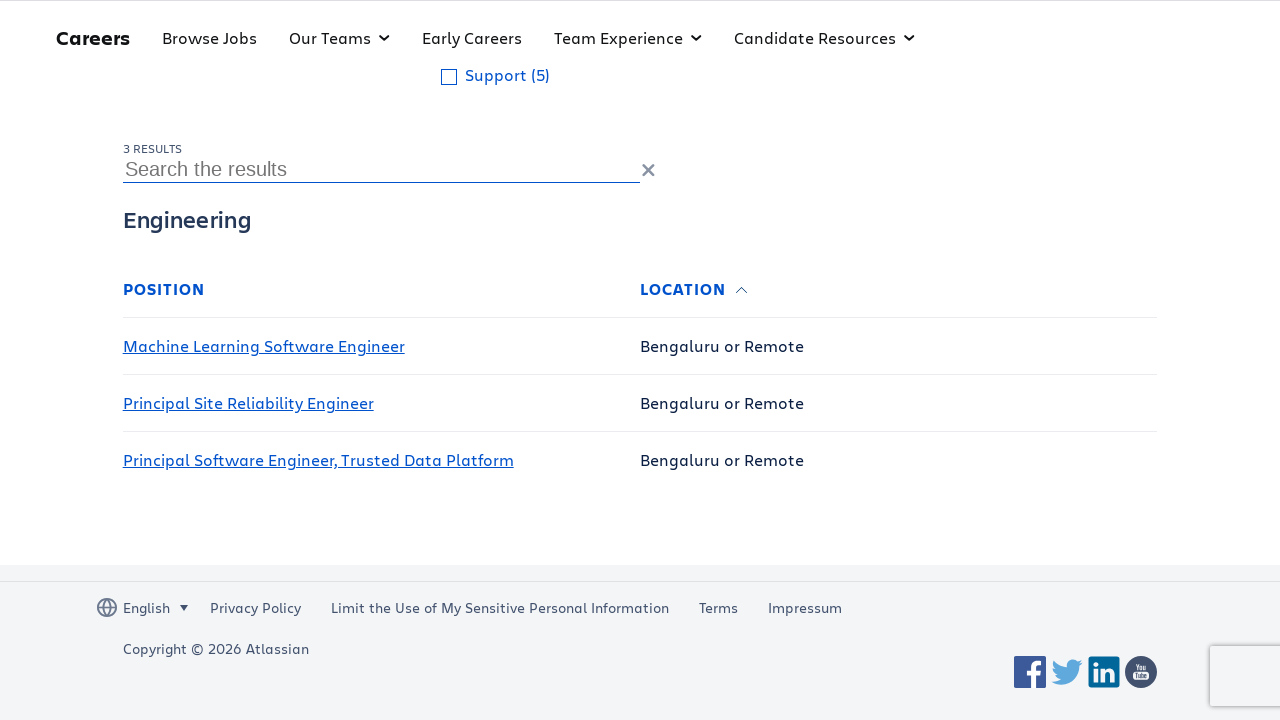

Waited 2 seconds for lazy-loaded content to load (iteration 5/10)
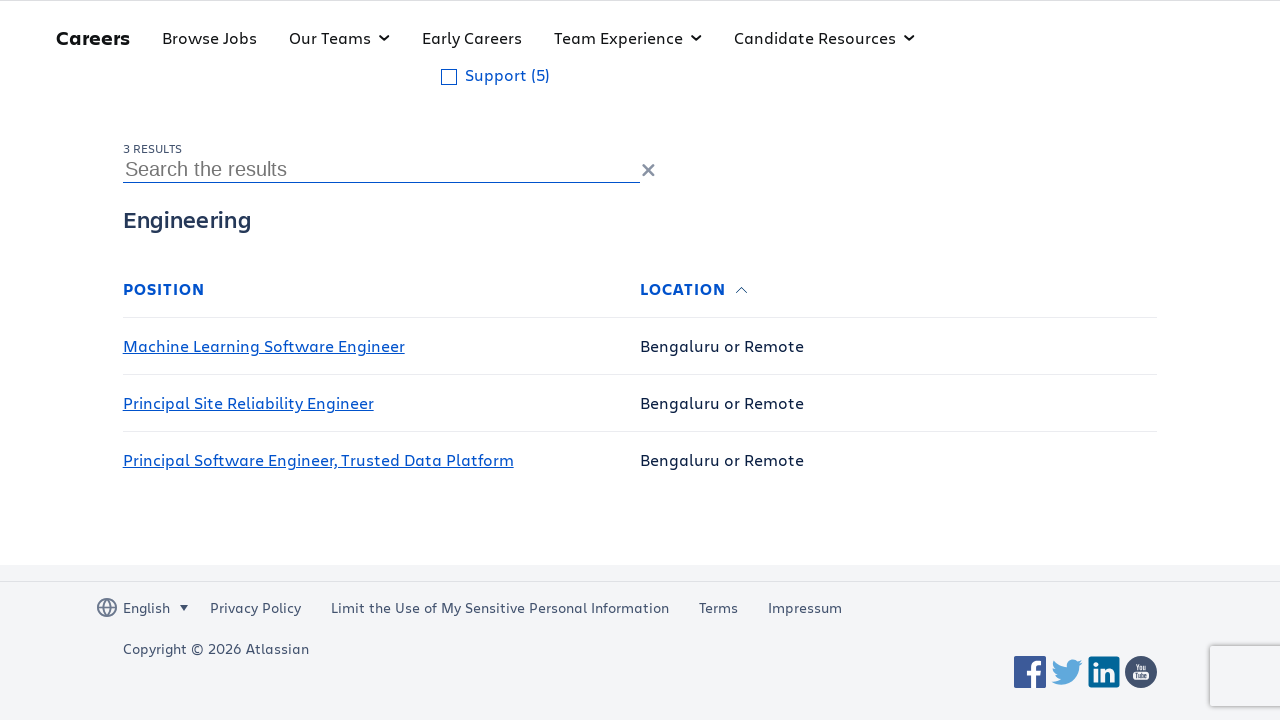

Scrolled down to 95% of page height (iteration 6/10)
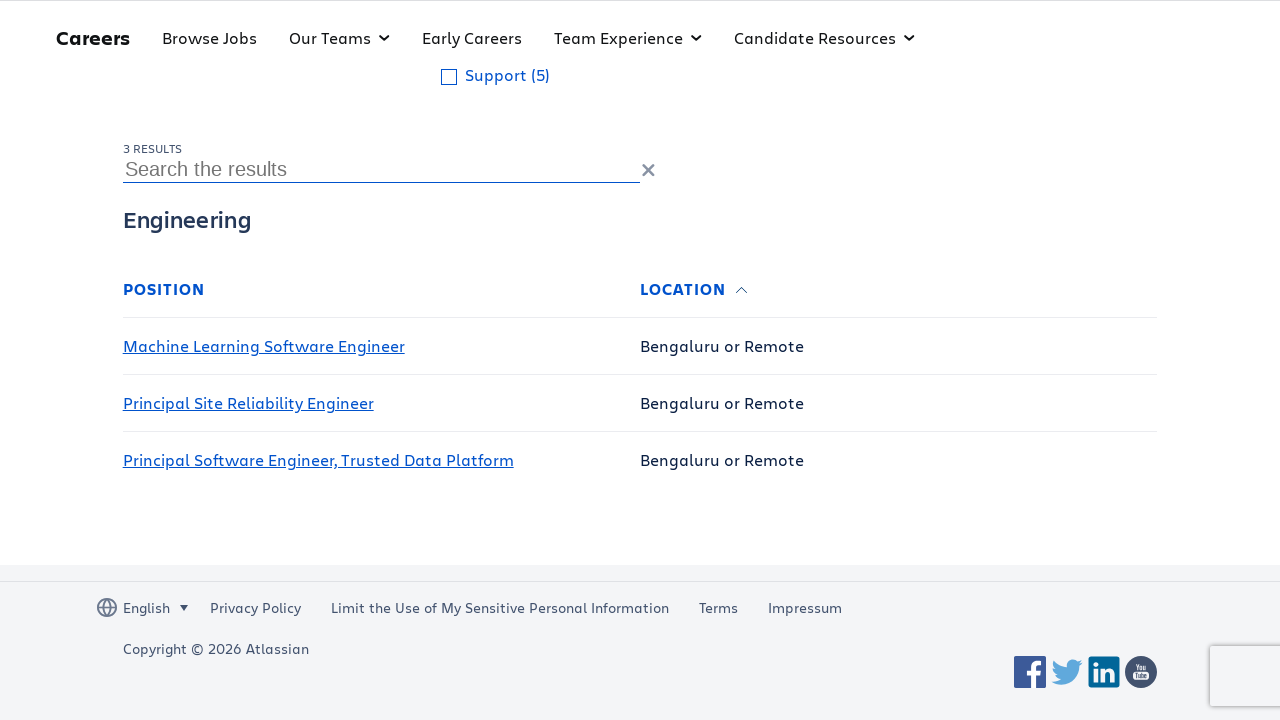

Waited 2 seconds for lazy-loaded content to load (iteration 6/10)
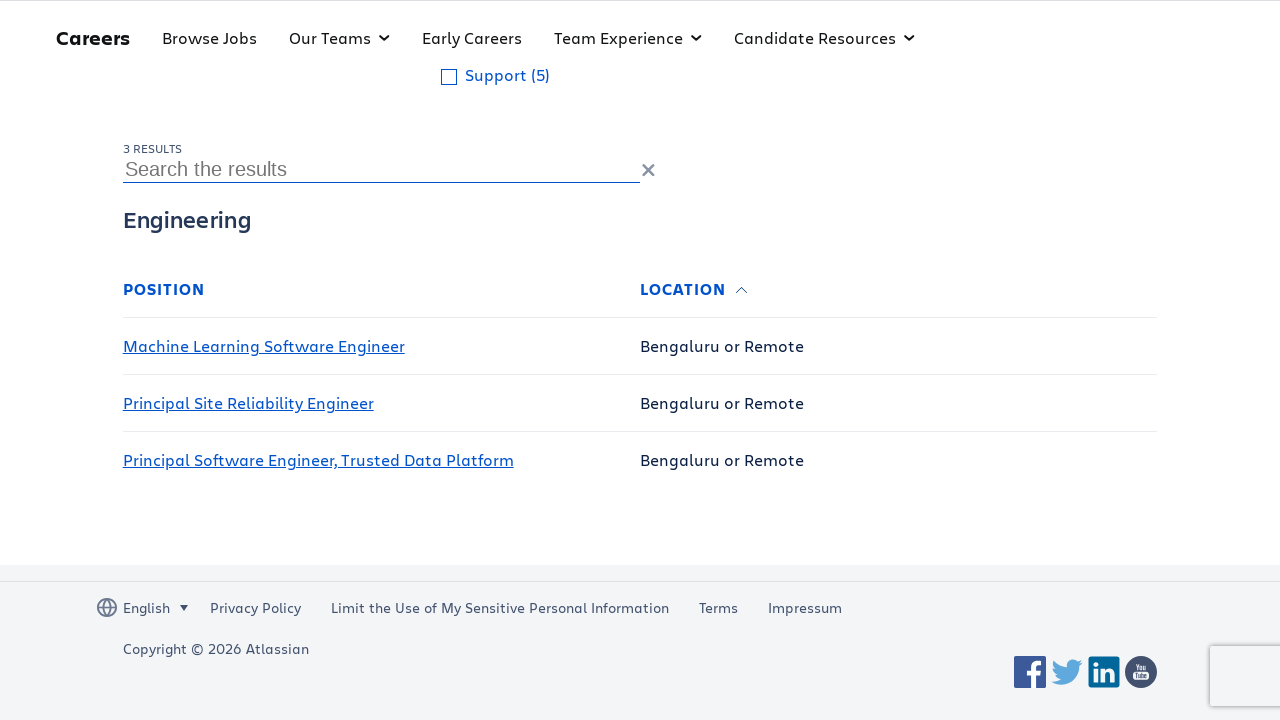

Scrolled down to 95% of page height (iteration 7/10)
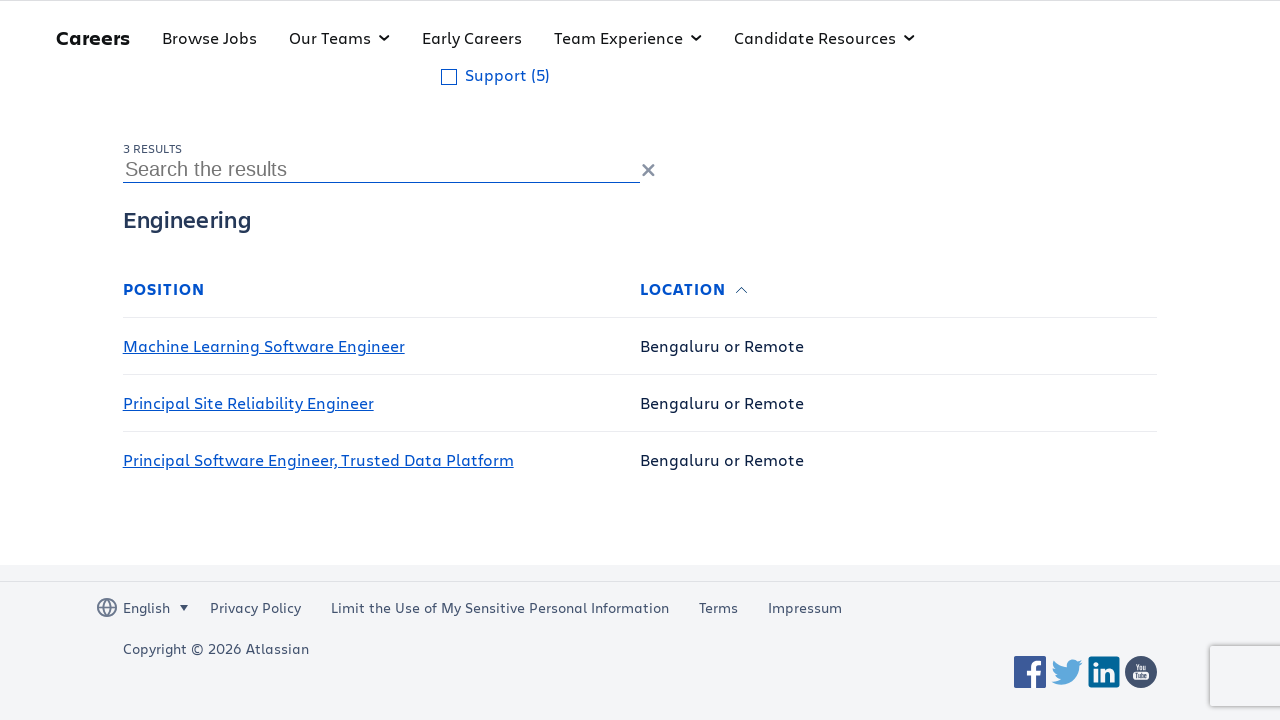

Waited 2 seconds for lazy-loaded content to load (iteration 7/10)
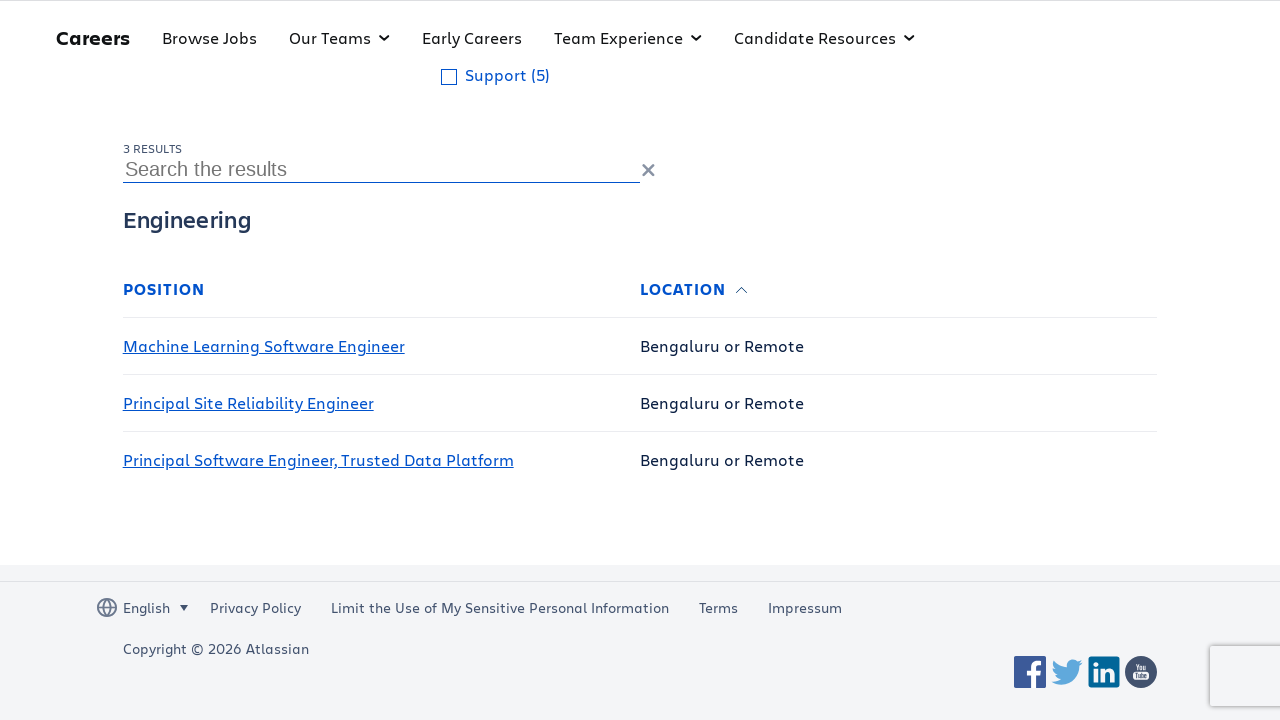

Scrolled down to 95% of page height (iteration 8/10)
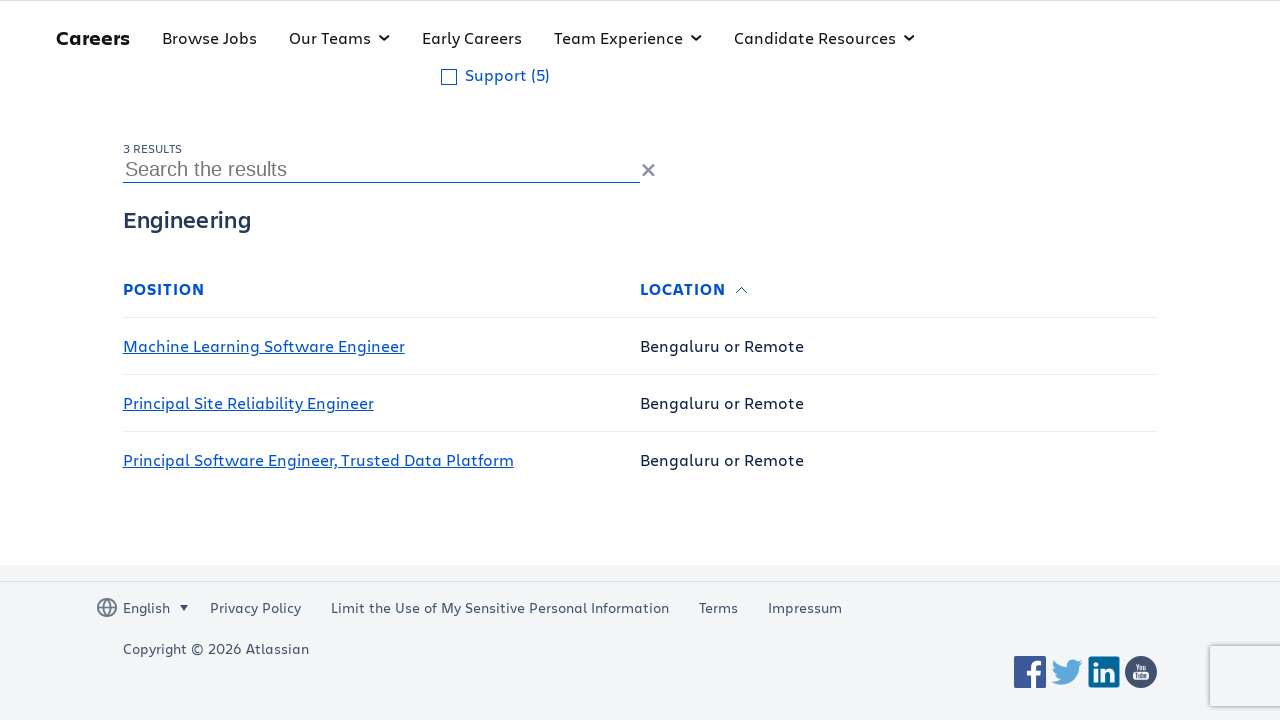

Waited 2 seconds for lazy-loaded content to load (iteration 8/10)
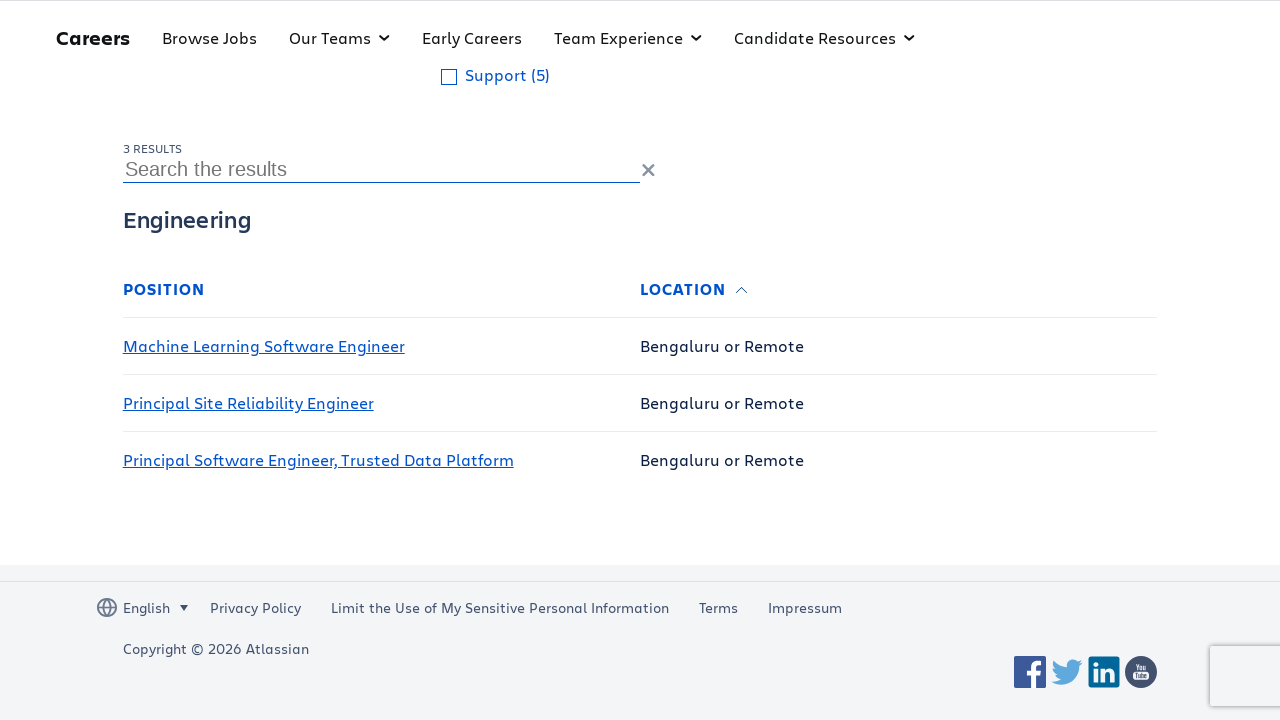

Scrolled down to 95% of page height (iteration 9/10)
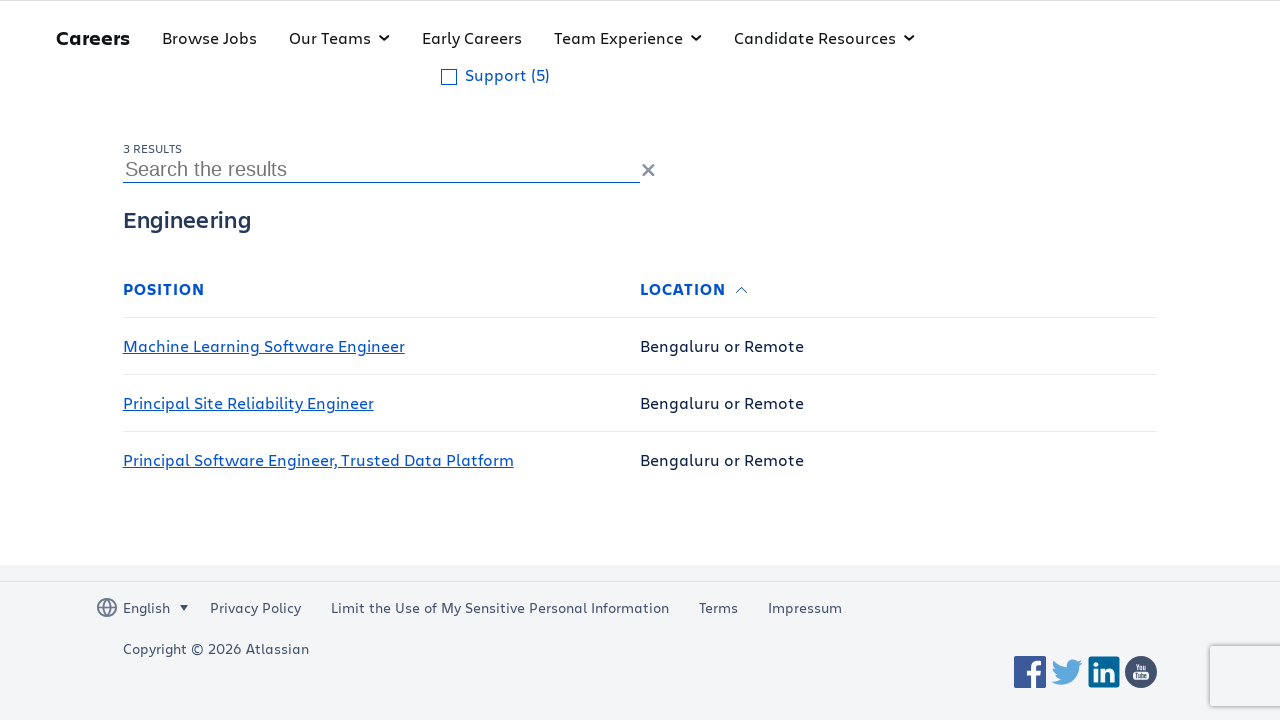

Waited 2 seconds for lazy-loaded content to load (iteration 9/10)
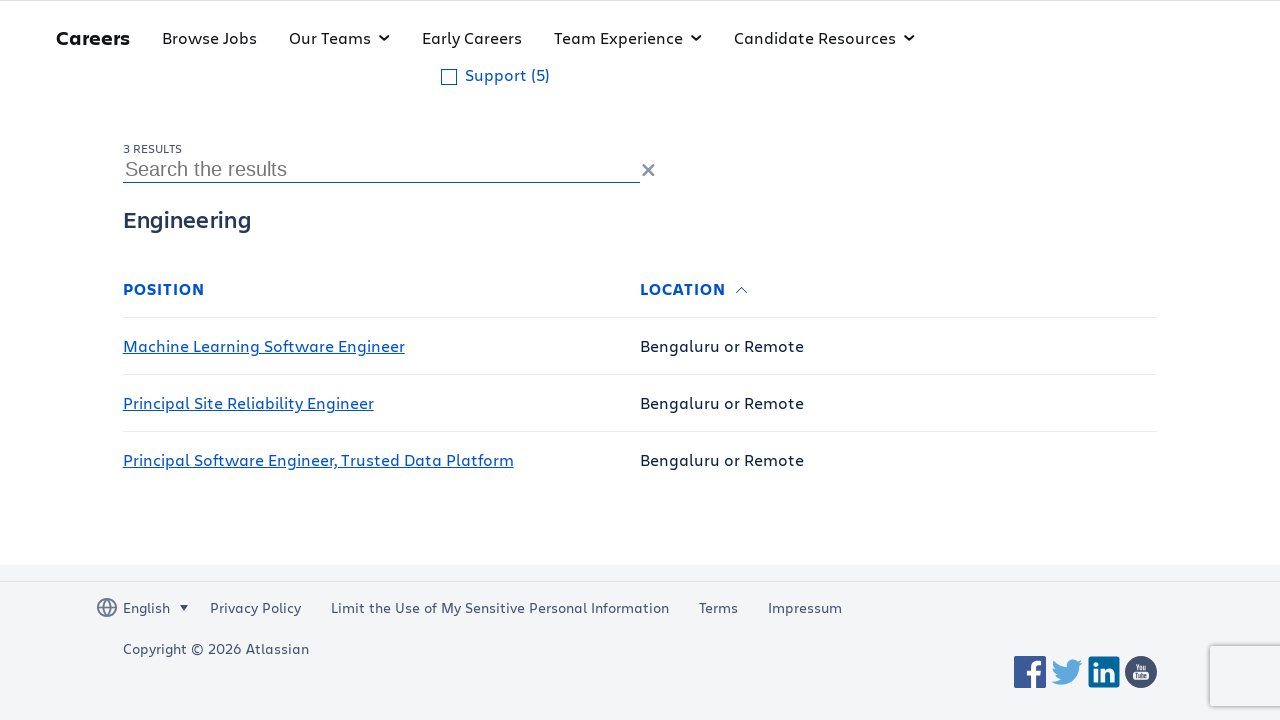

Scrolled down to 95% of page height (iteration 10/10)
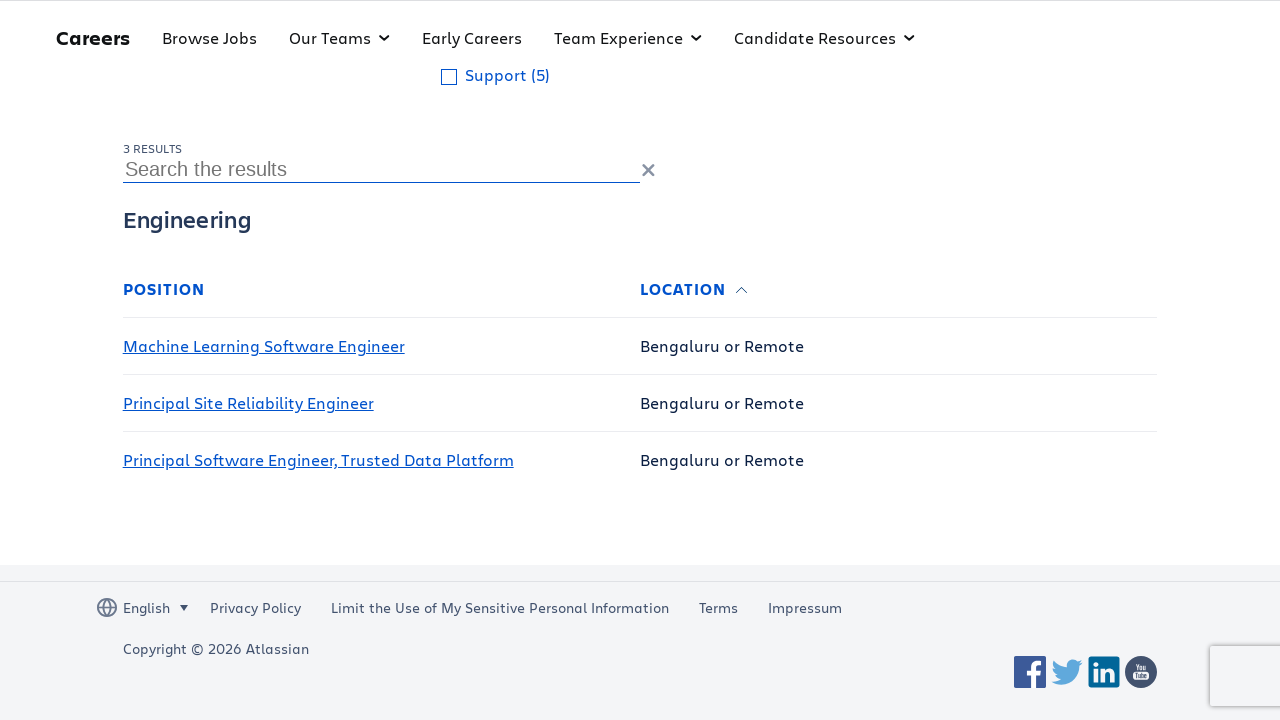

Waited 2 seconds for lazy-loaded content to load (iteration 10/10)
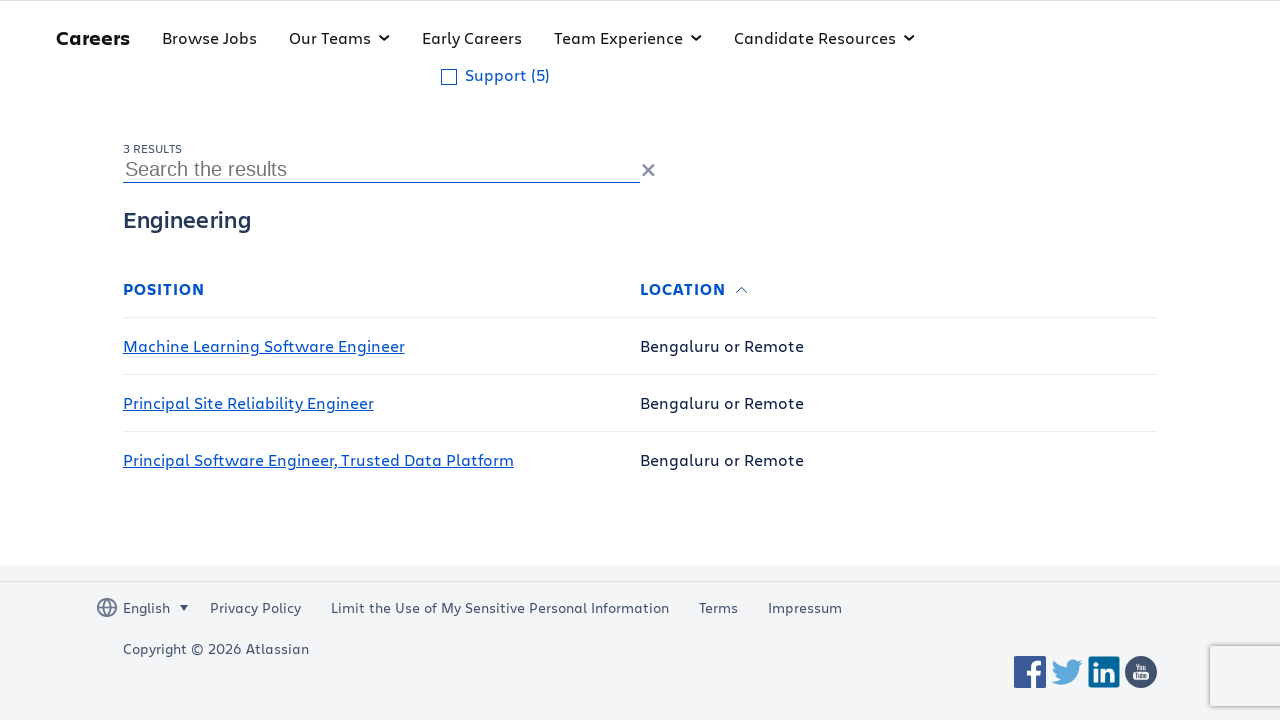

Verified job listings table rows are present on the page
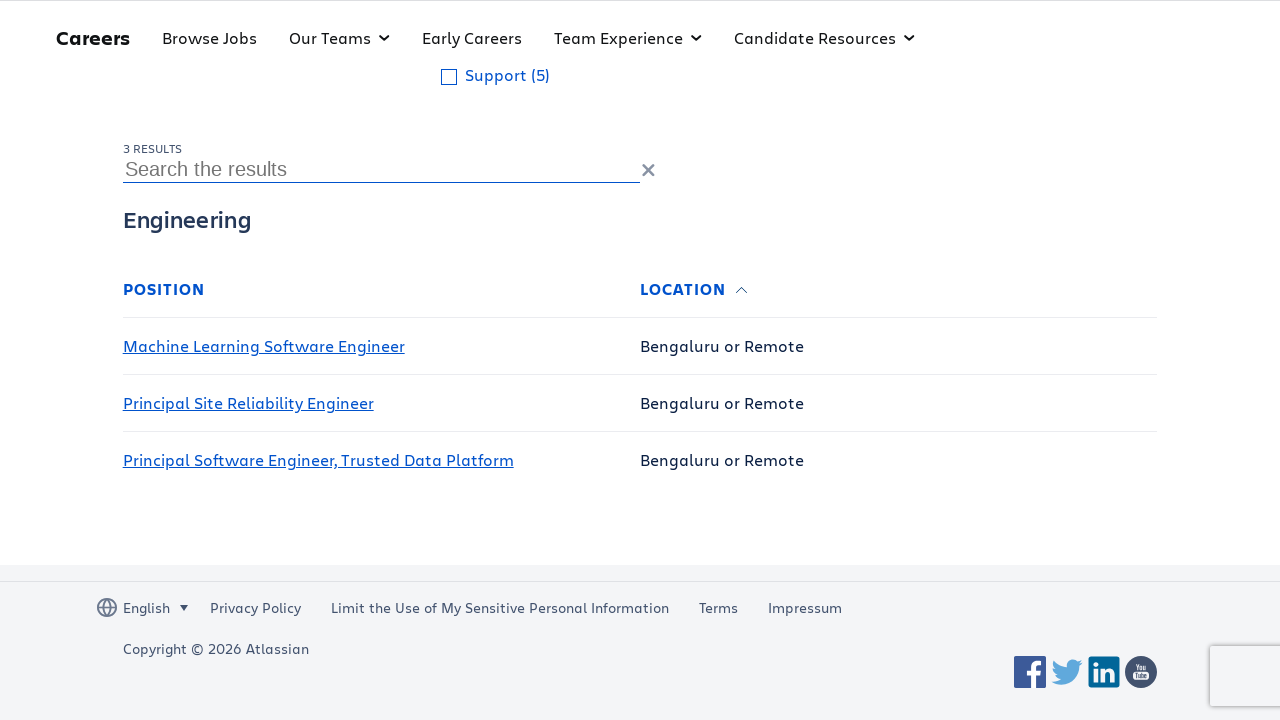

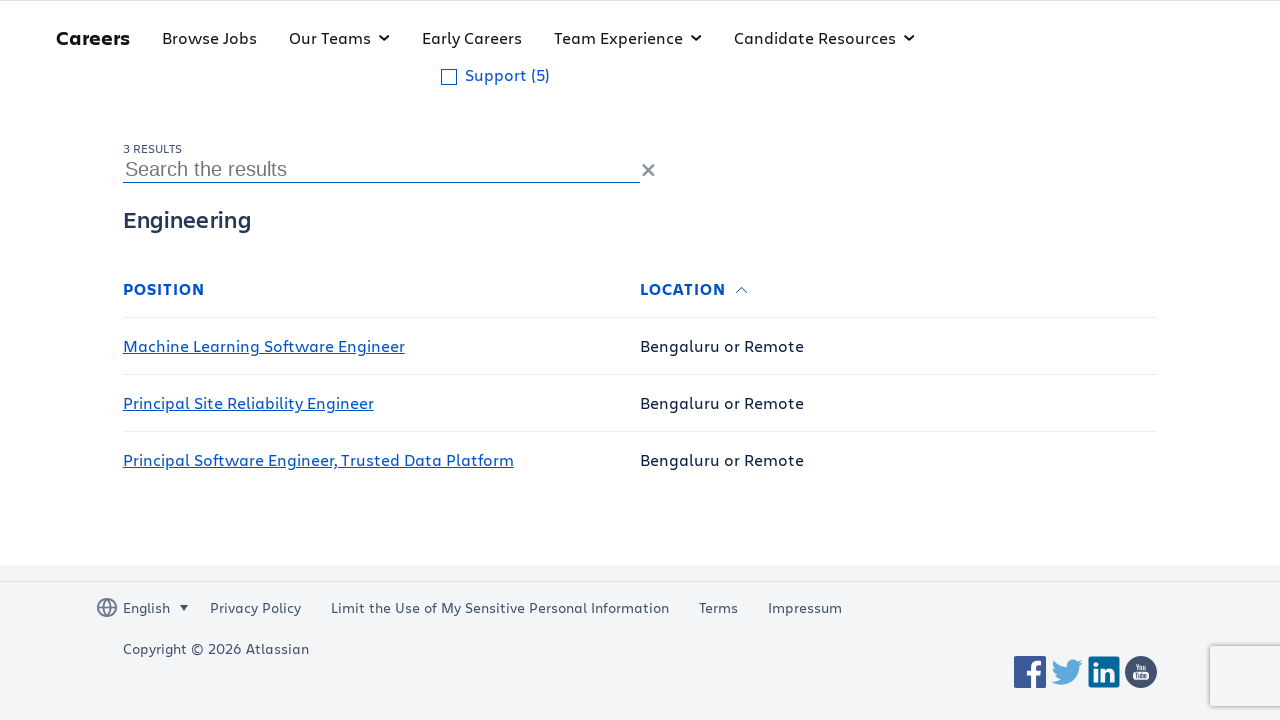